Tests clicking a button identified by its class attribute on a UI testing playground page

Starting URL: http://uitestingplayground.com/classattr

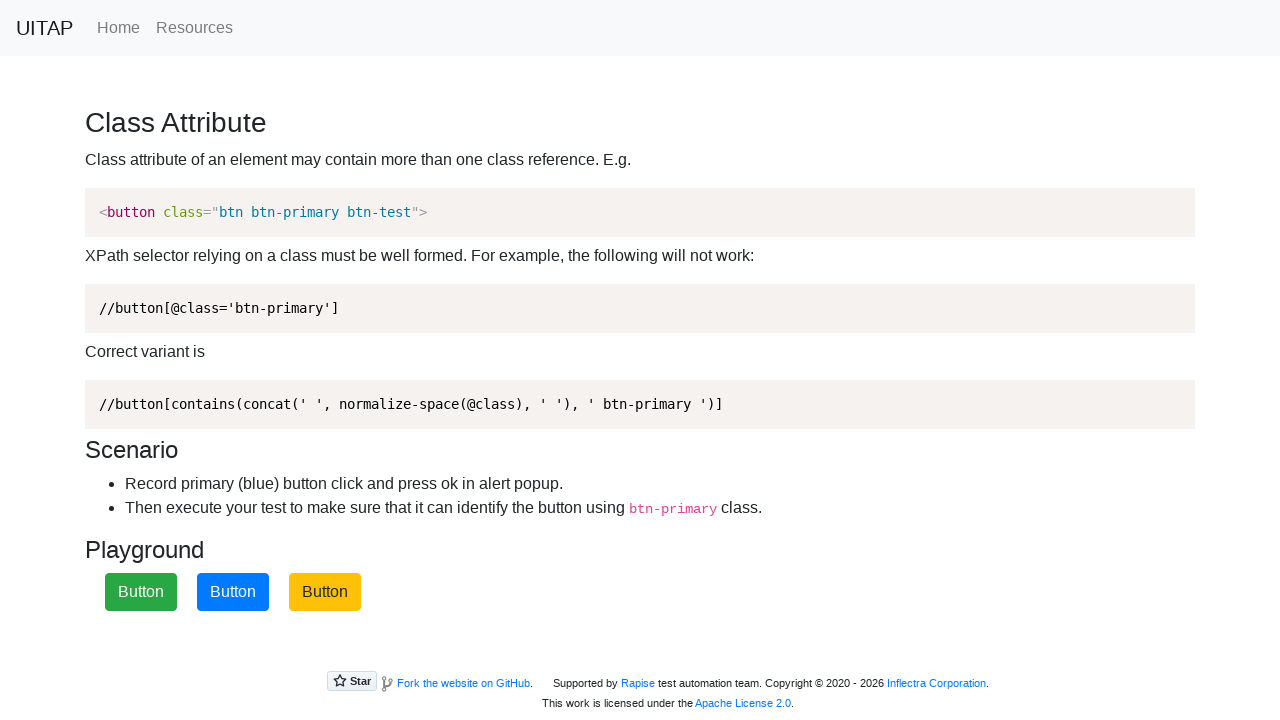

Navigated to UI testing playground class attribute page
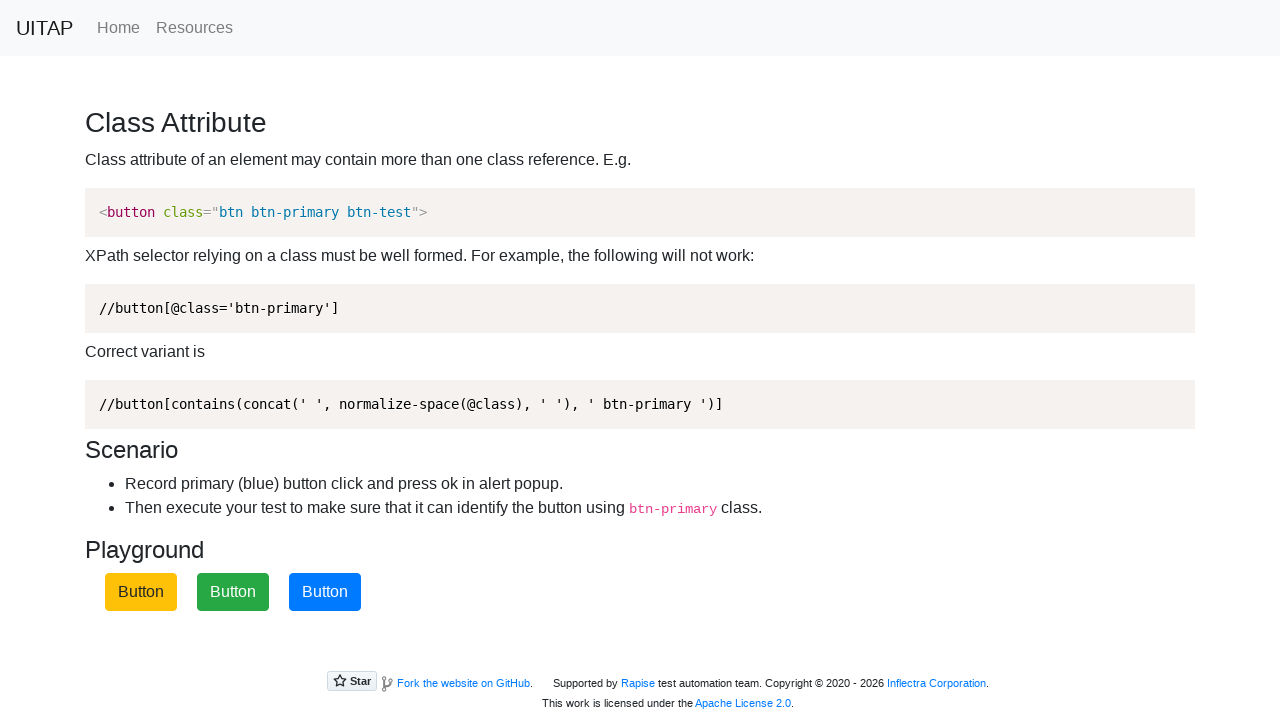

Clicked the blue button with btn-primary class at (325, 592) on .btn-primary
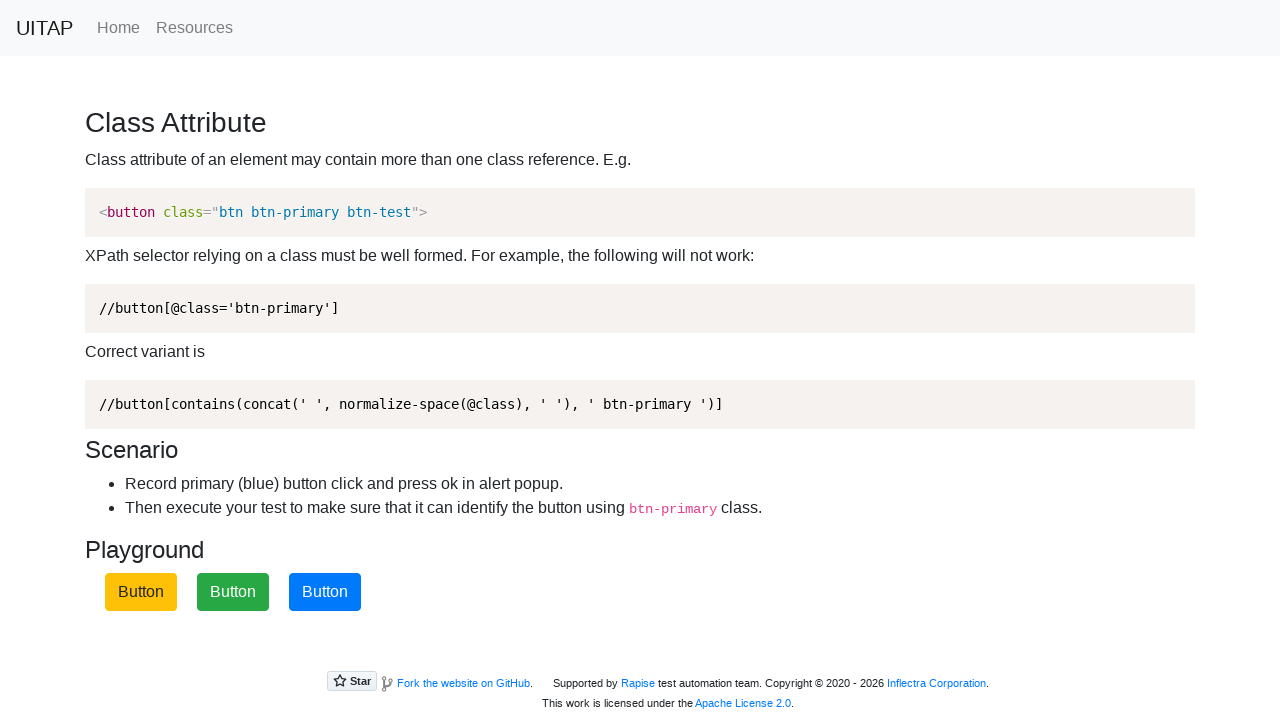

Alert dialog accepted
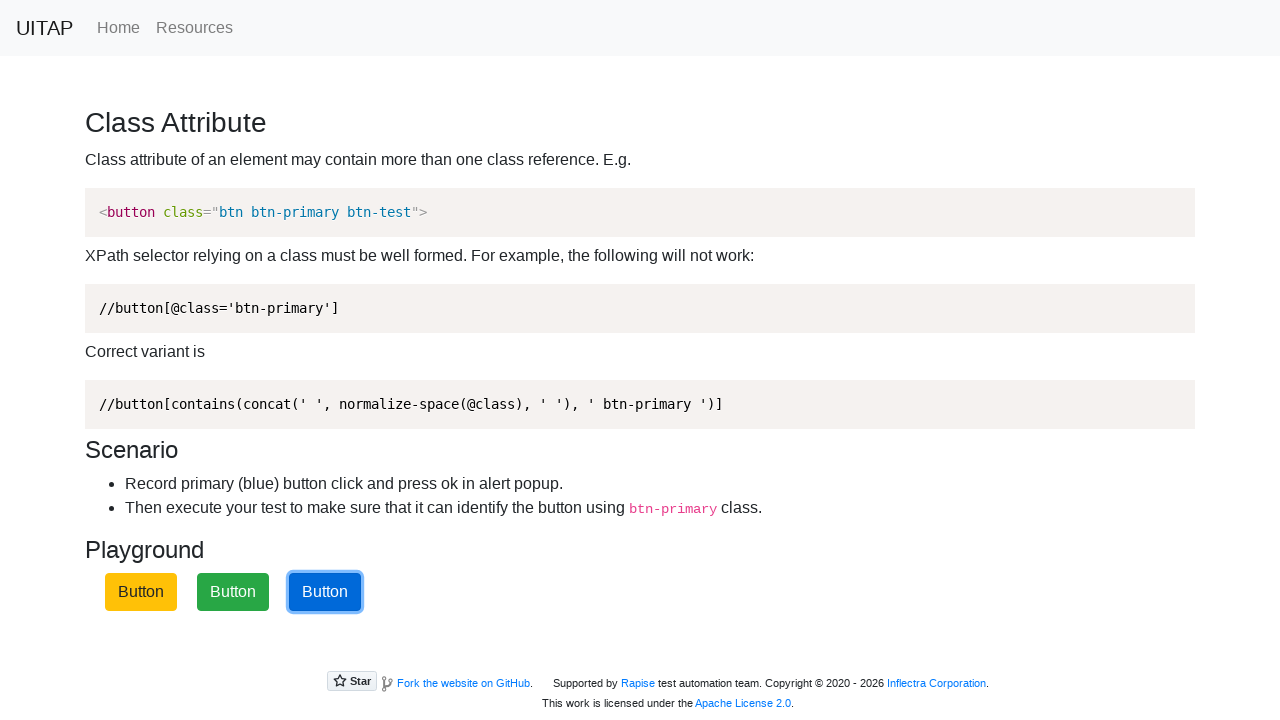

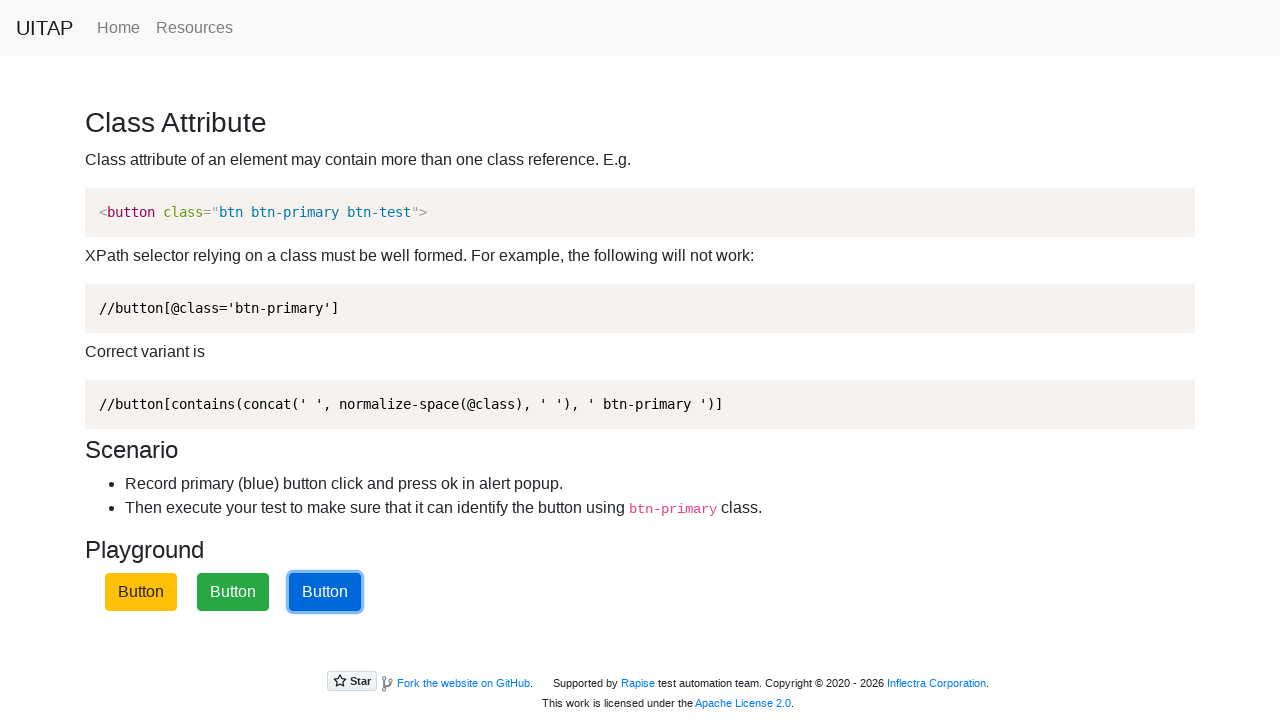